Tests jQuery UI droppable functionality by dragging an element and dropping it onto a target area

Starting URL: https://jqueryui.com/droppable/

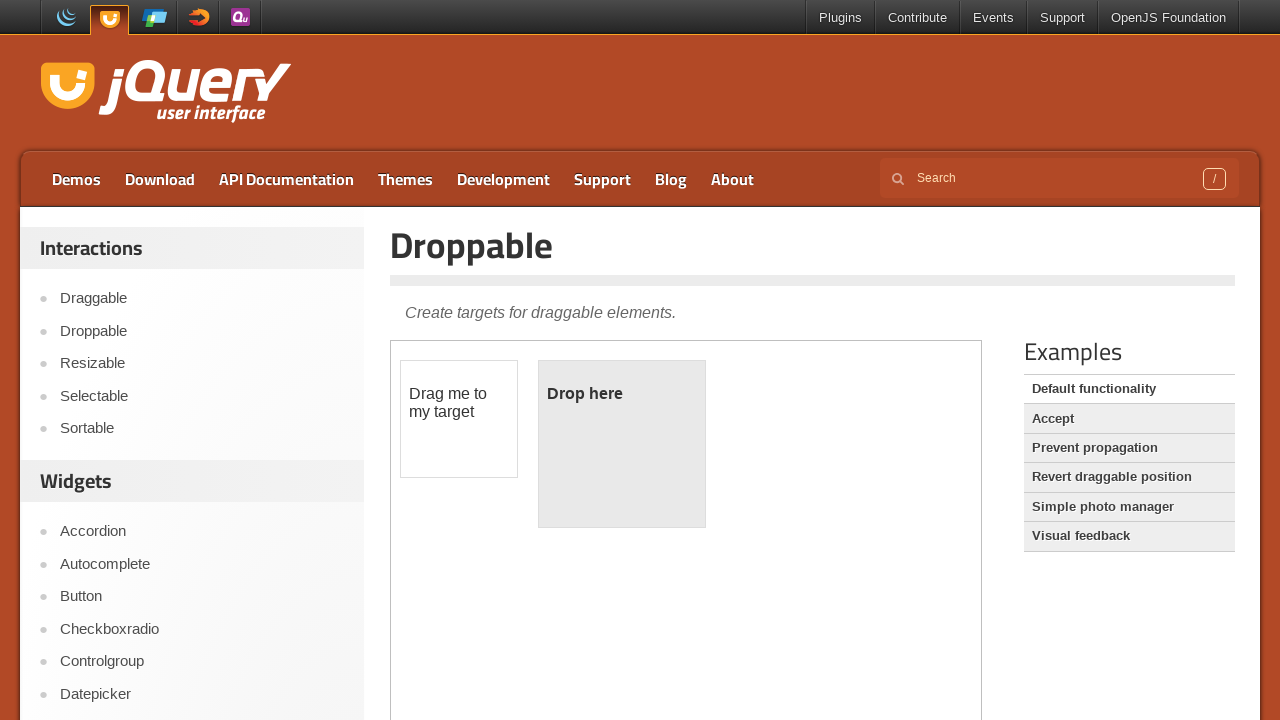

Located iframe containing the droppable demo
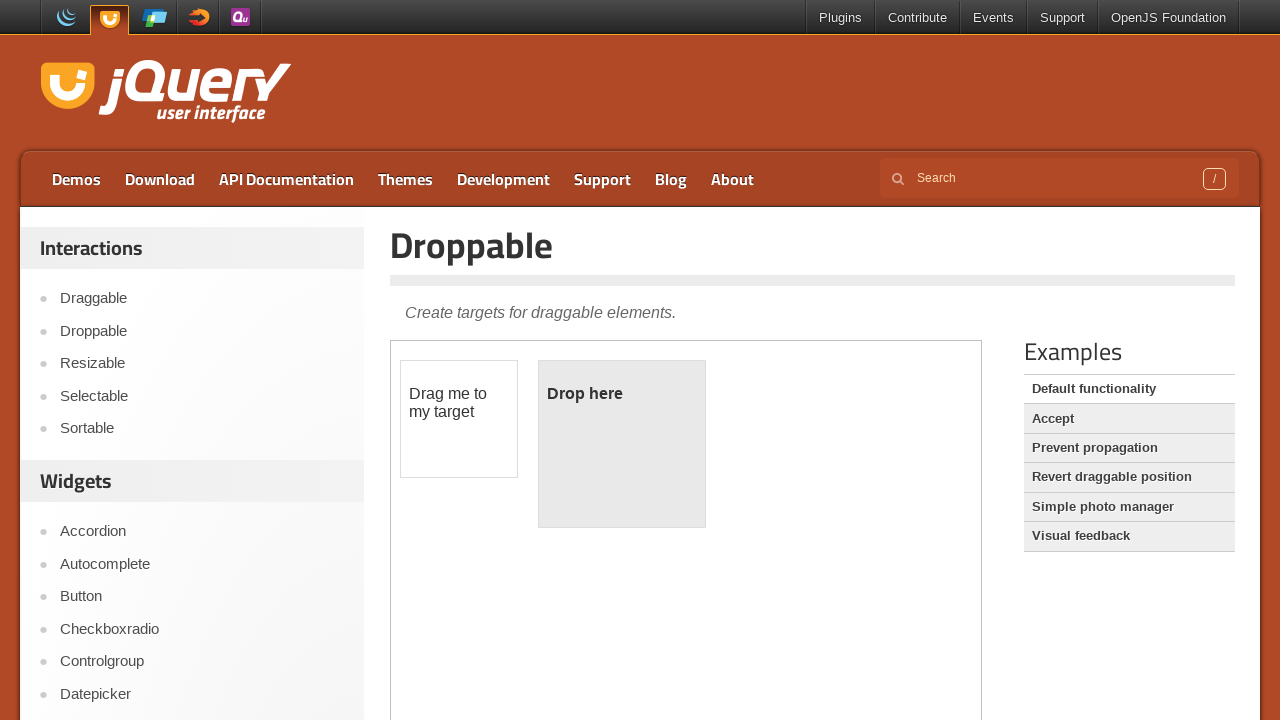

Located the draggable element 'Drag me to my target'
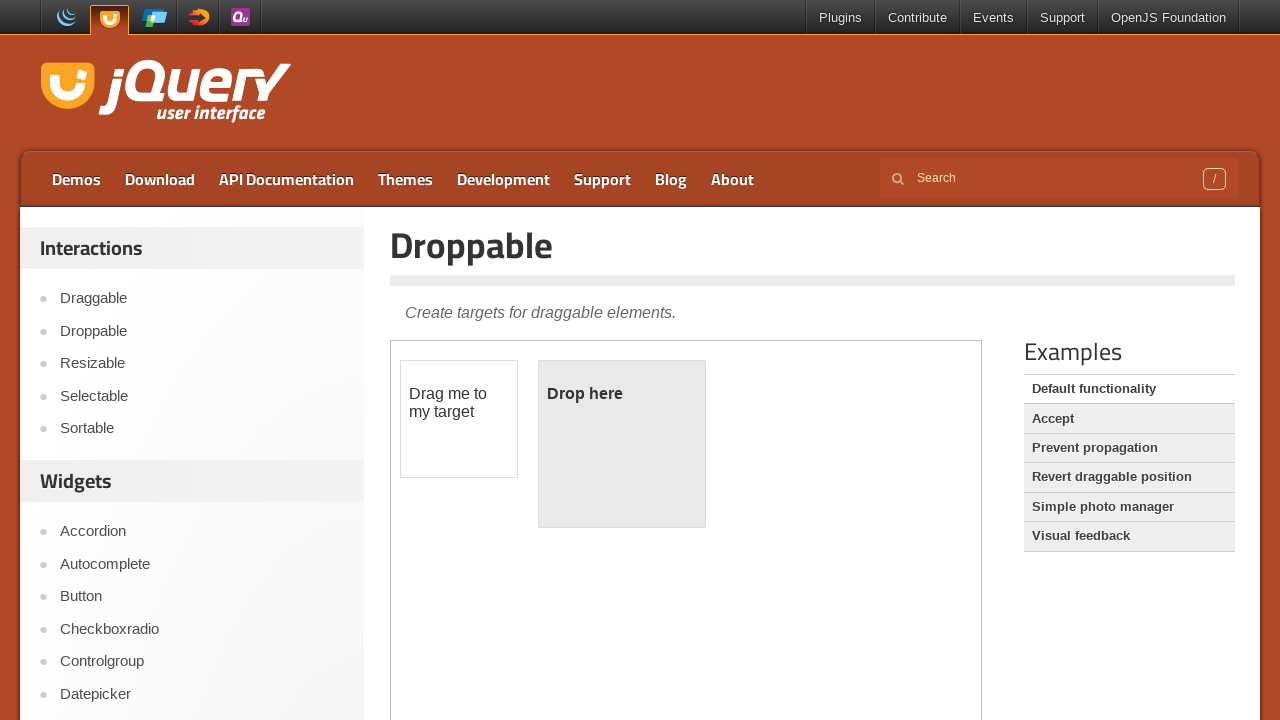

Located the drop target 'Drop here'
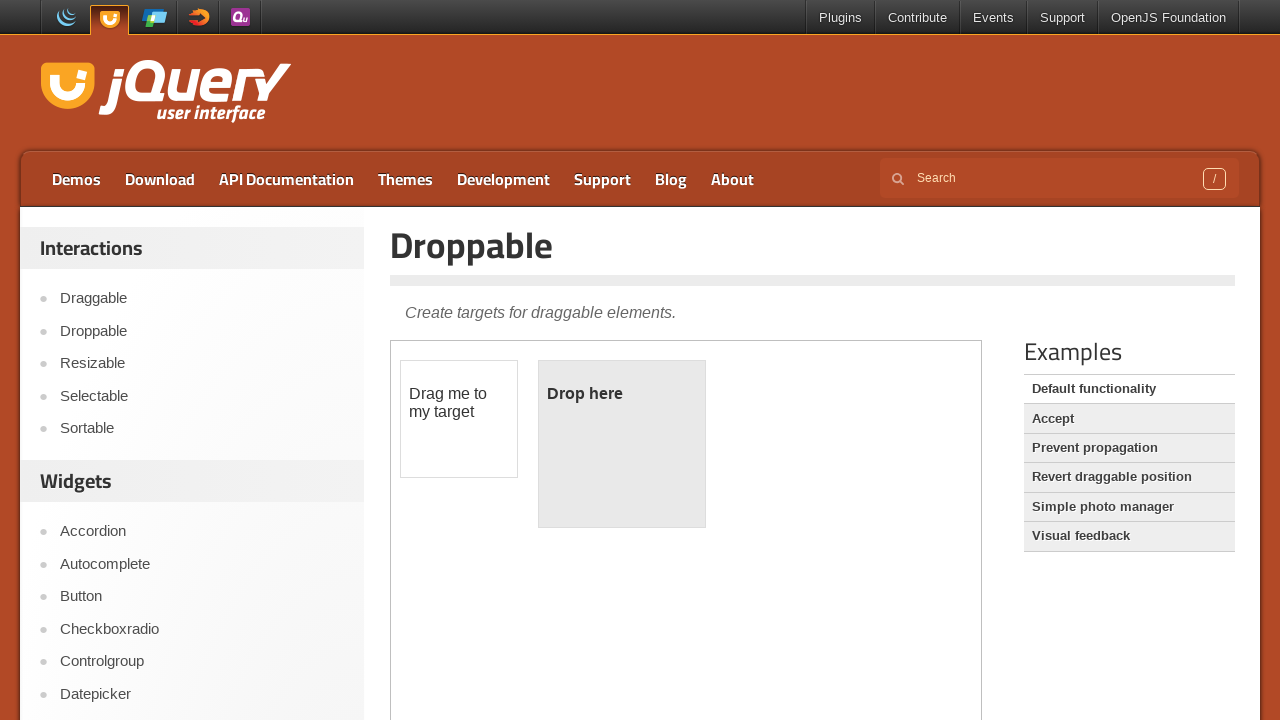

Dragged element to drop target successfully at (622, 394)
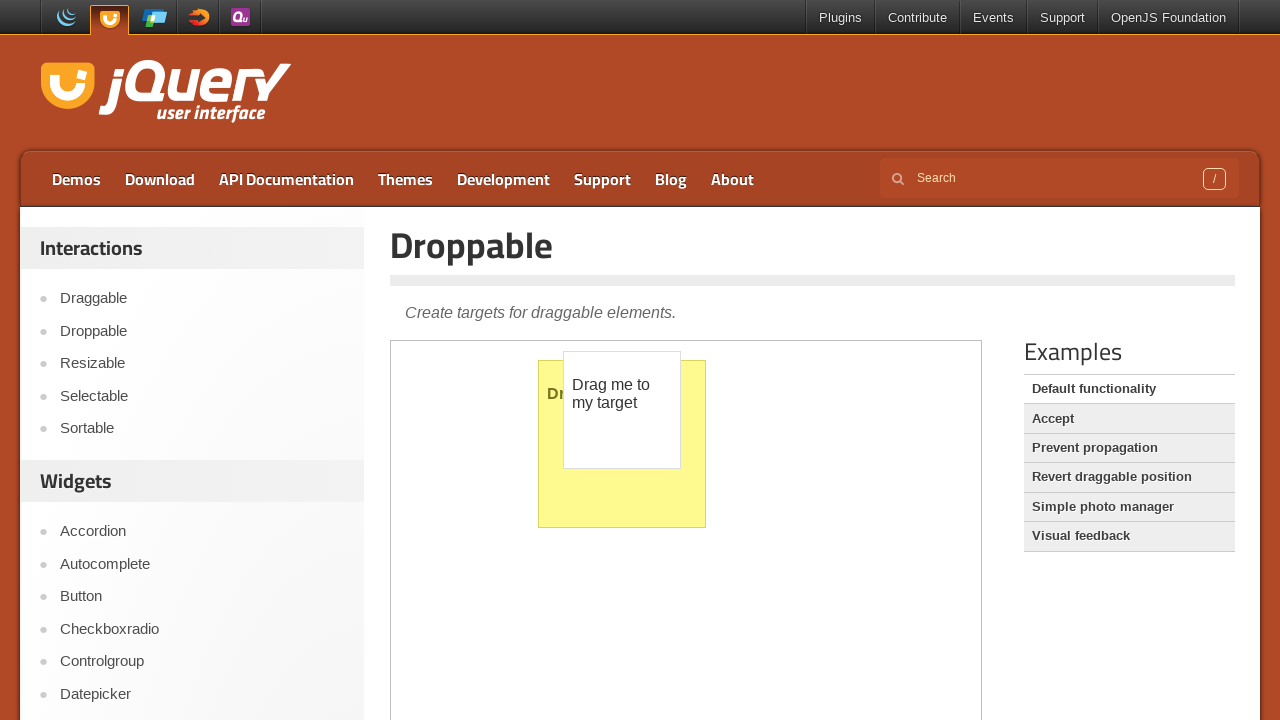

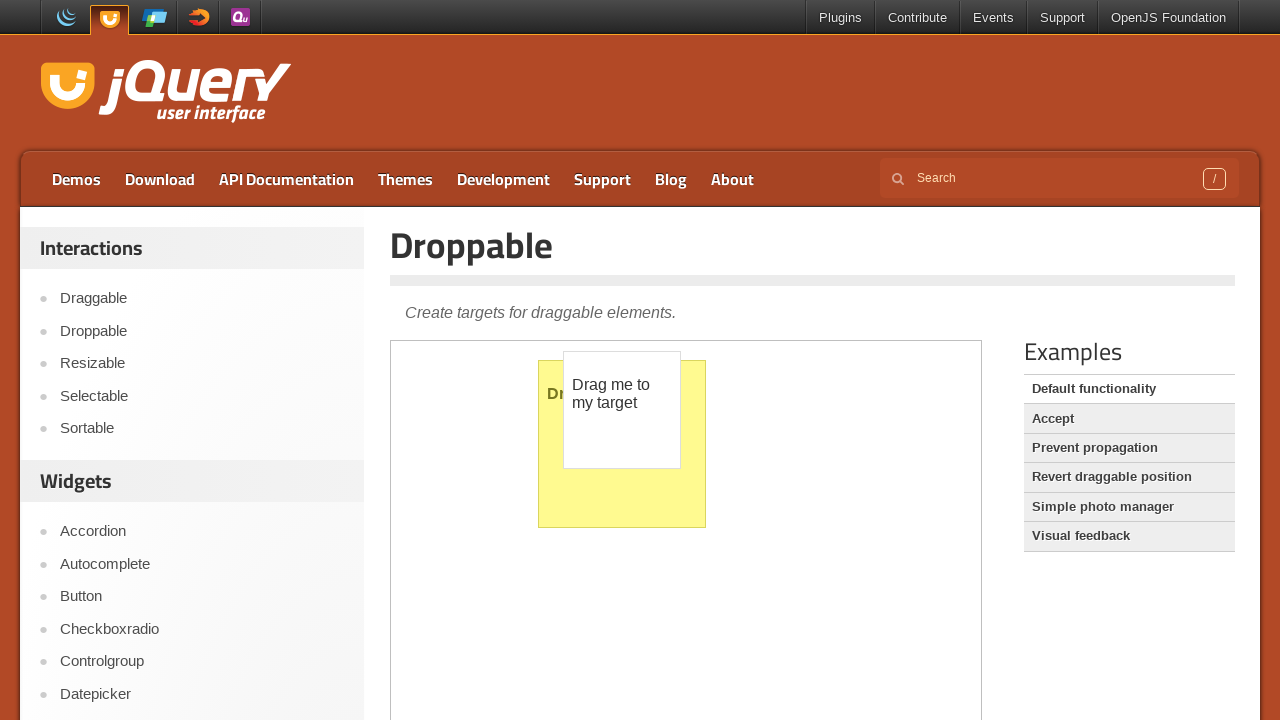